Tests a dropdown selection form by reading two numbers from the page, calculating their sum, and selecting the result from a dropdown menu

Starting URL: http://suninjuly.github.io/selects2.html

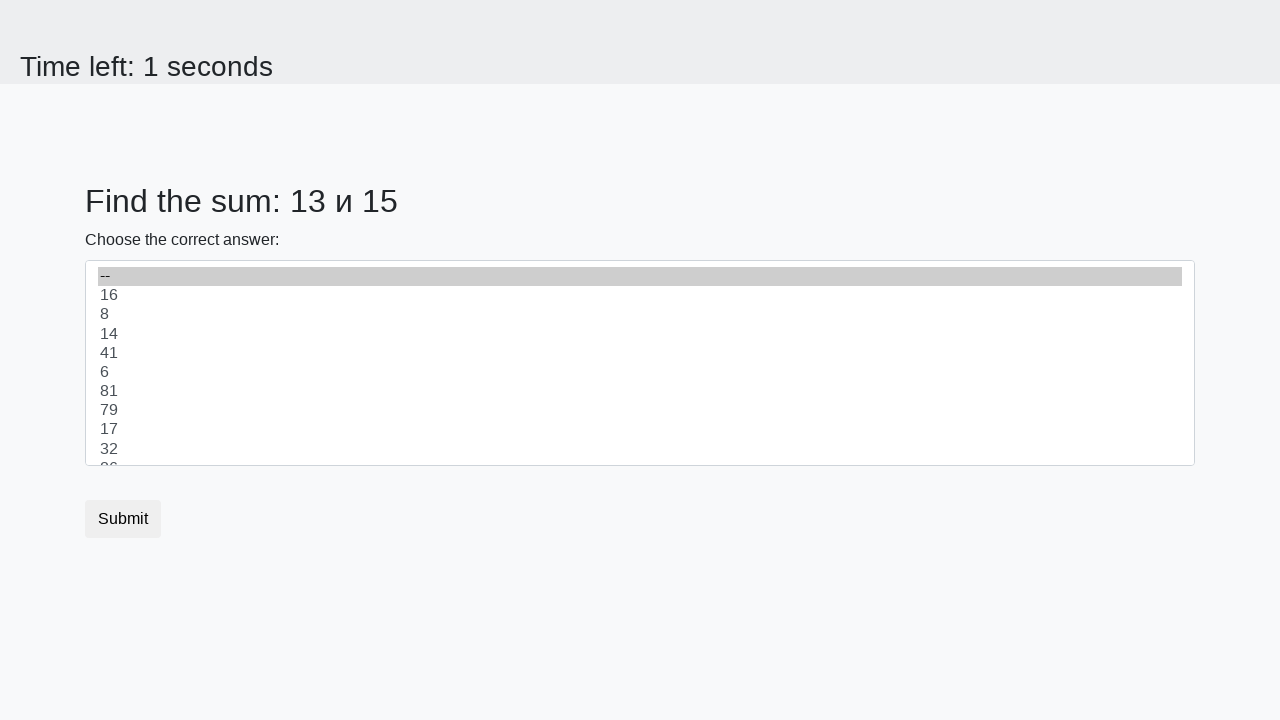

Retrieved first number from #num1 element
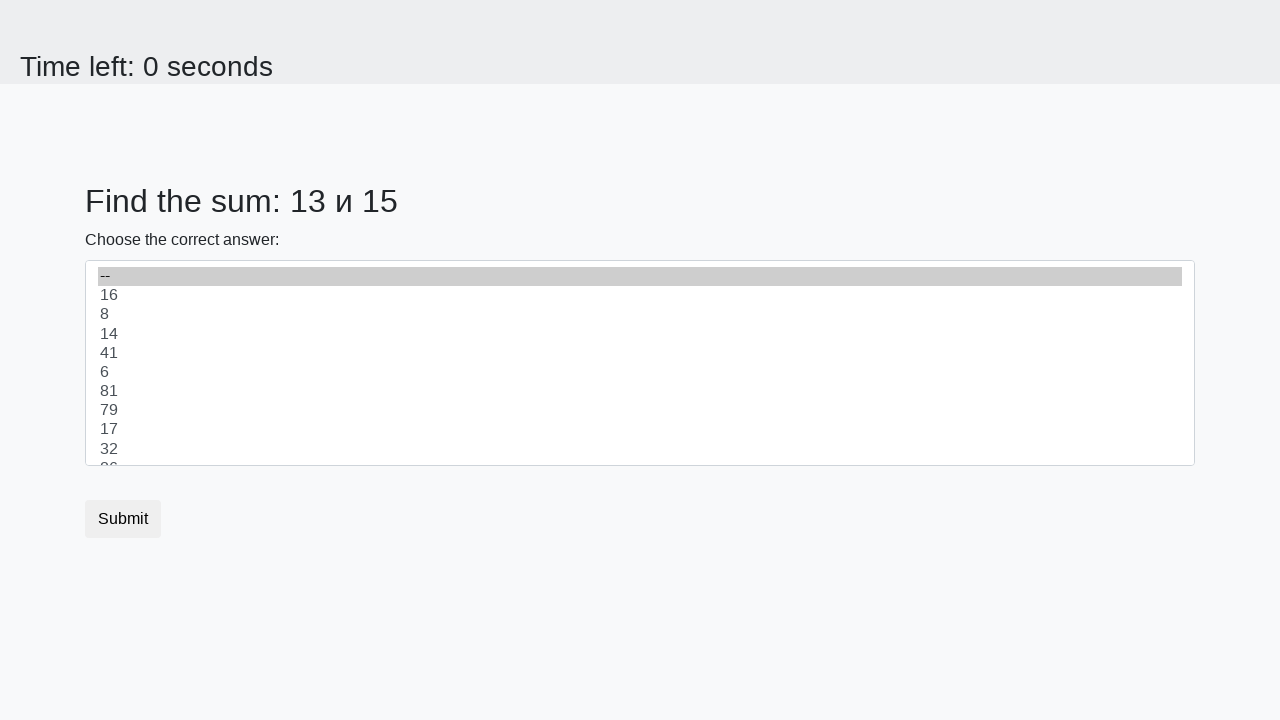

Retrieved second number from #num2 element
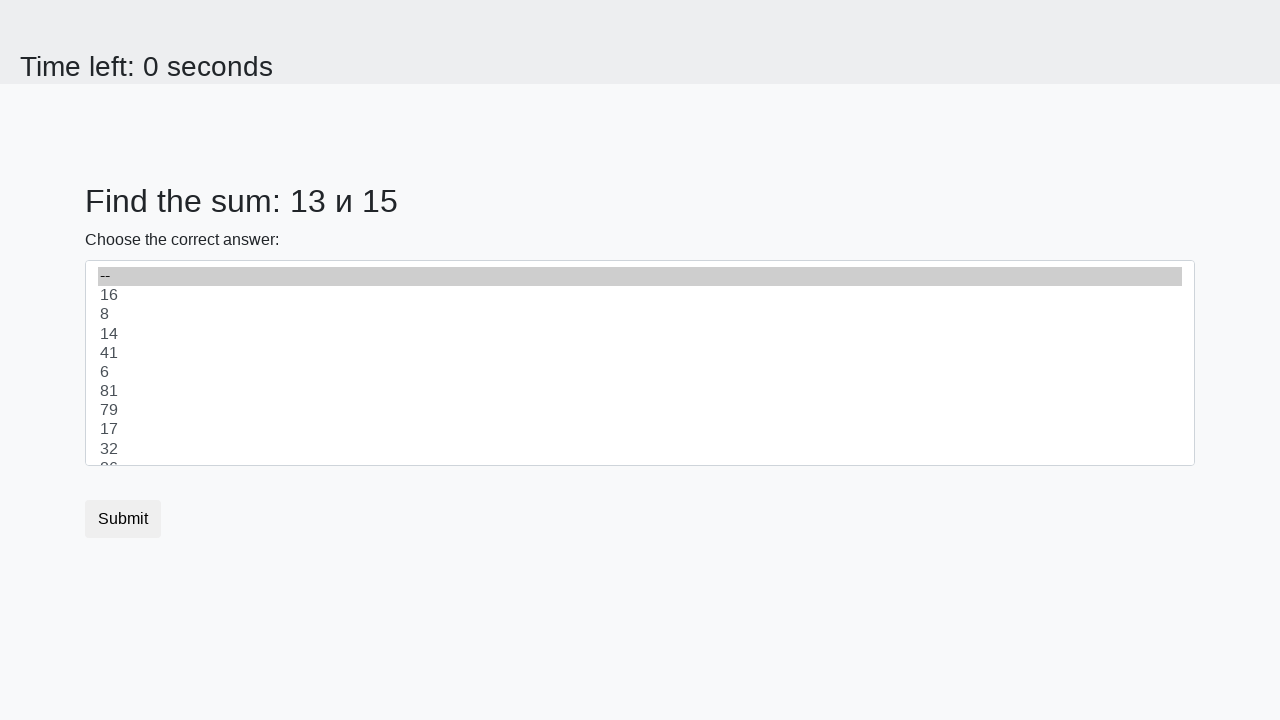

Calculated sum of 13 + 15 = 28
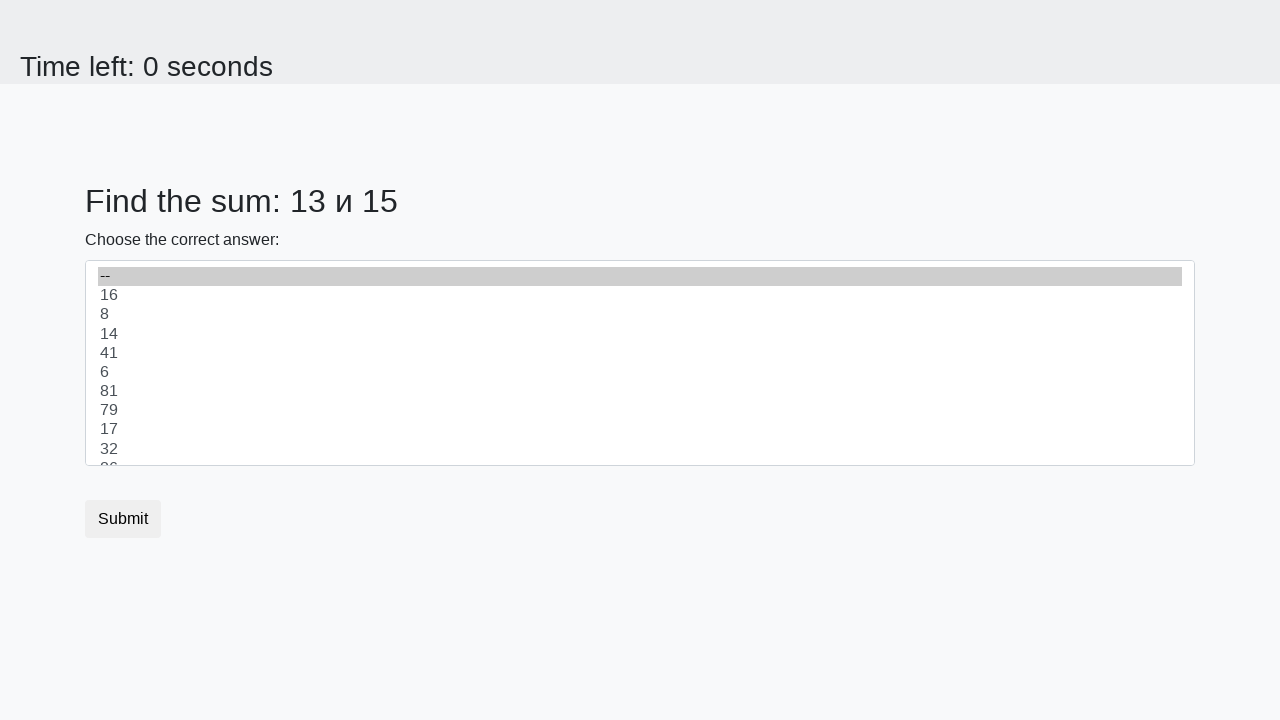

Selected option '28' from dropdown menu on select
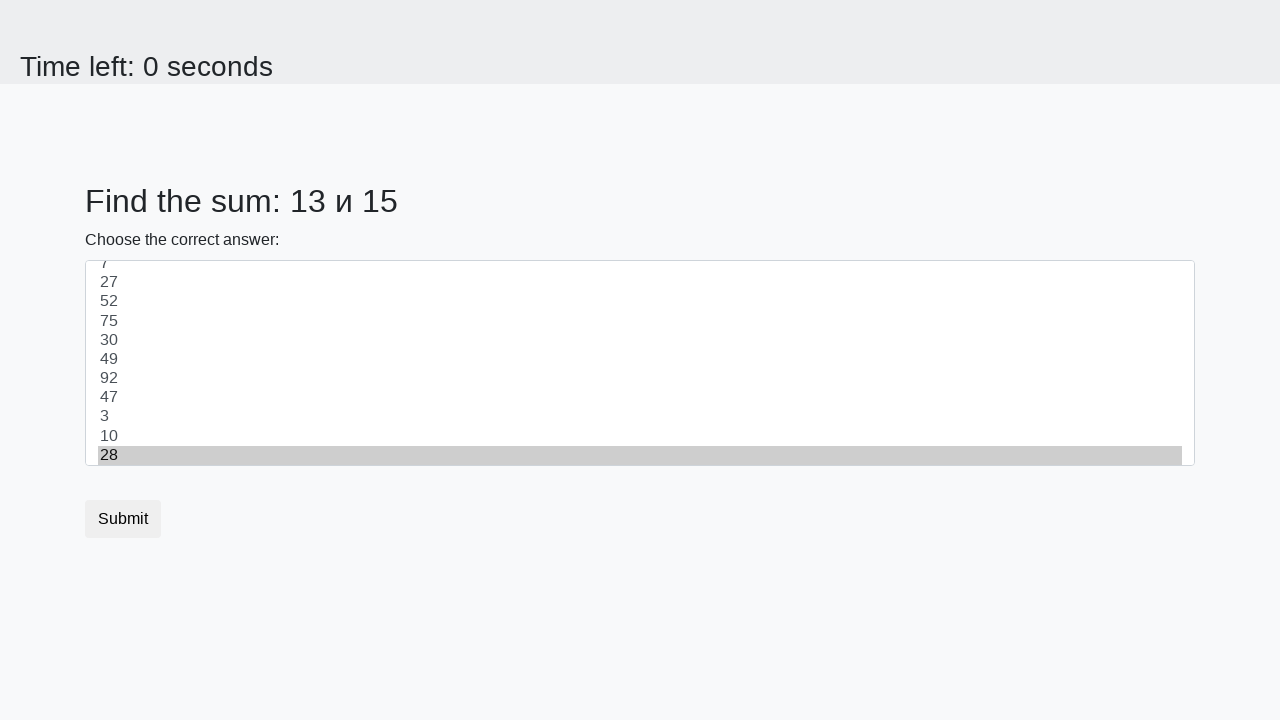

Clicked submit button to complete the form at (123, 519) on .btn.btn-default
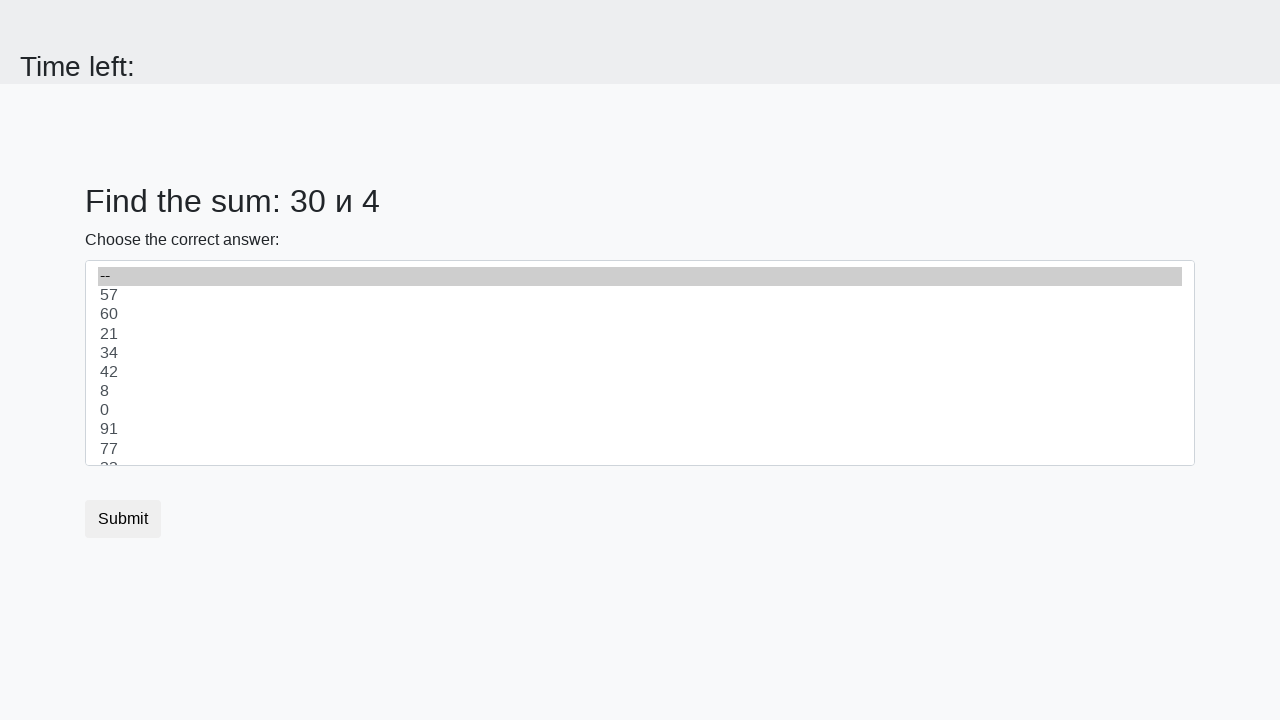

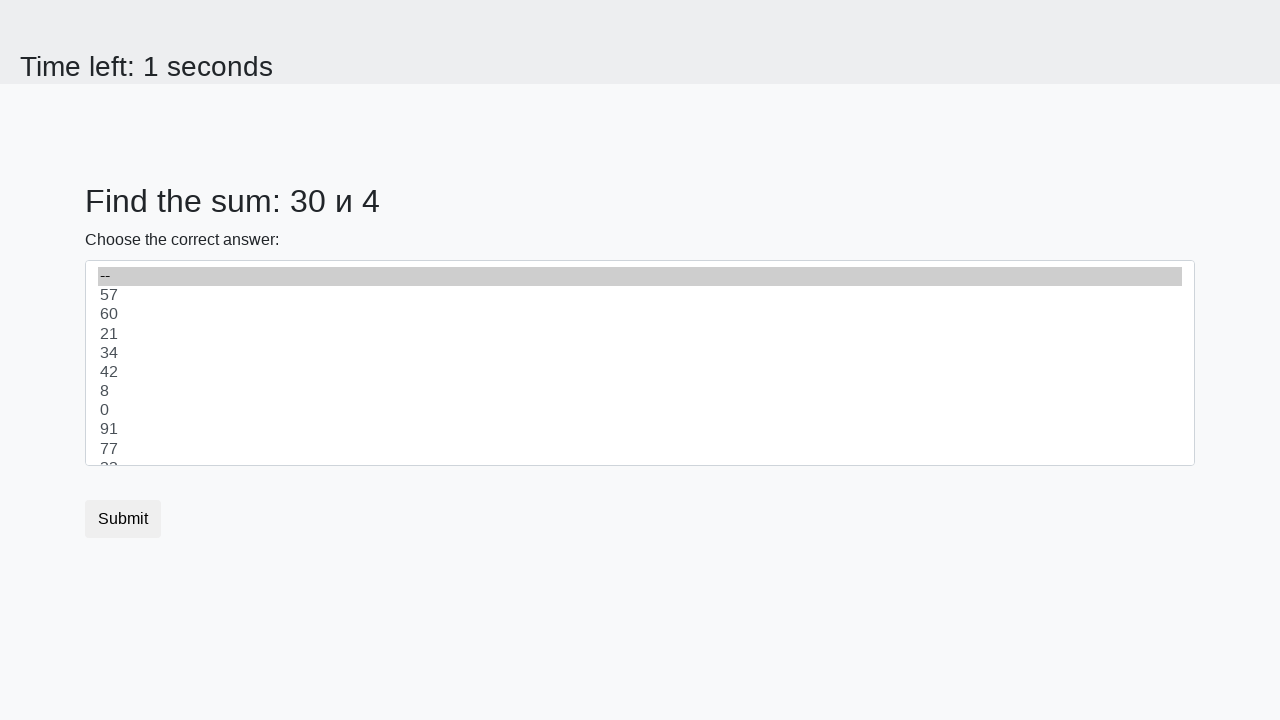